Tests the age form by entering a name and age, submitting the form, and verifying the result message

Starting URL: https://kristinek.github.io/site/examples/age

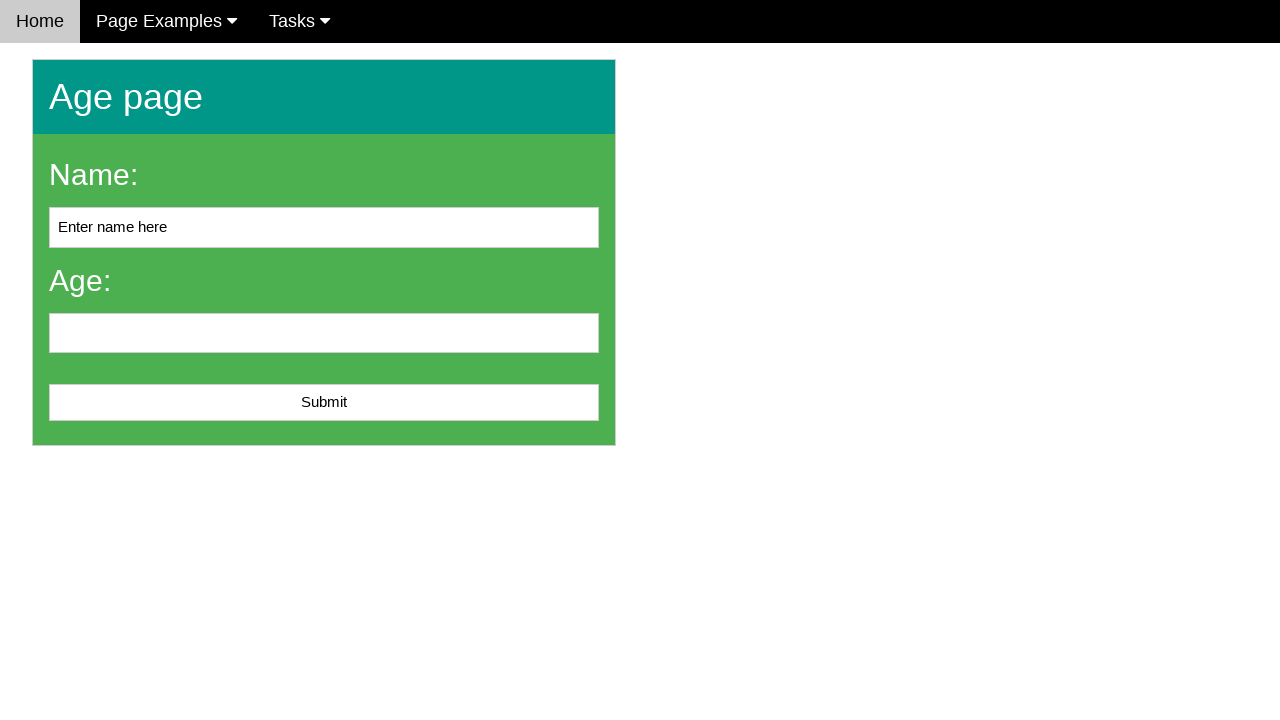

Cleared the name input field on #name
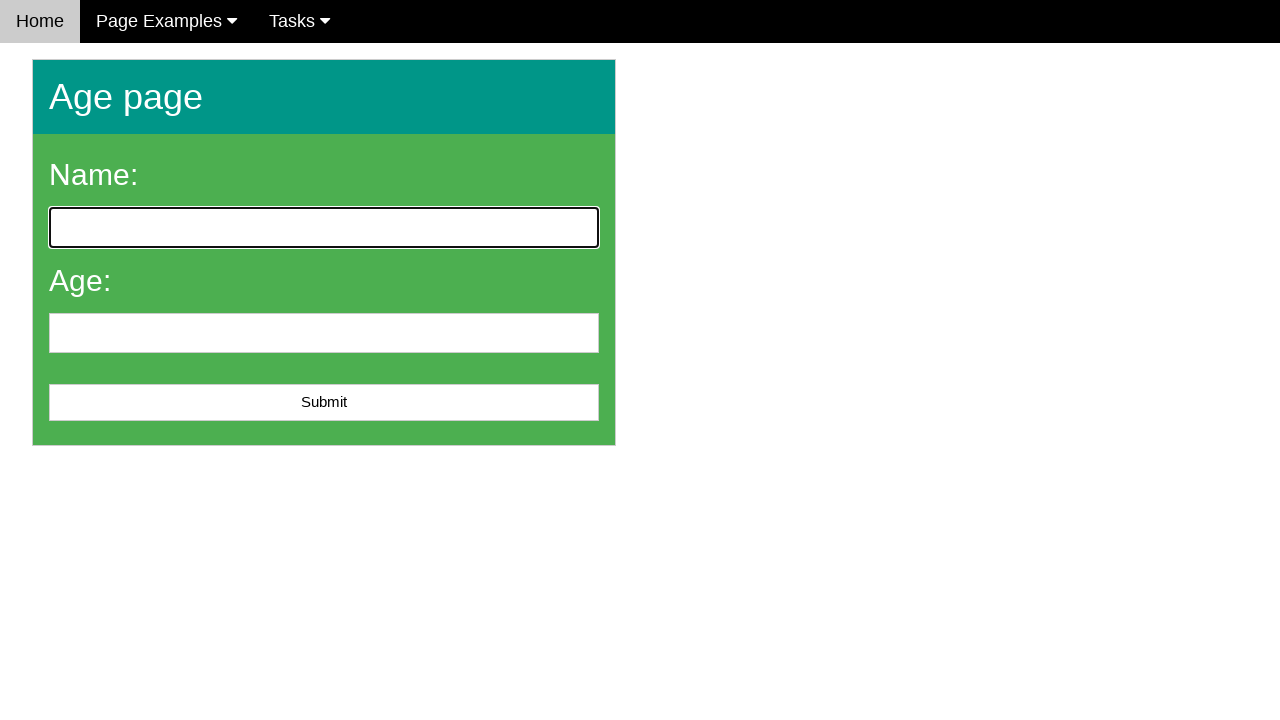

Filled name field with 'John Smith' on #name
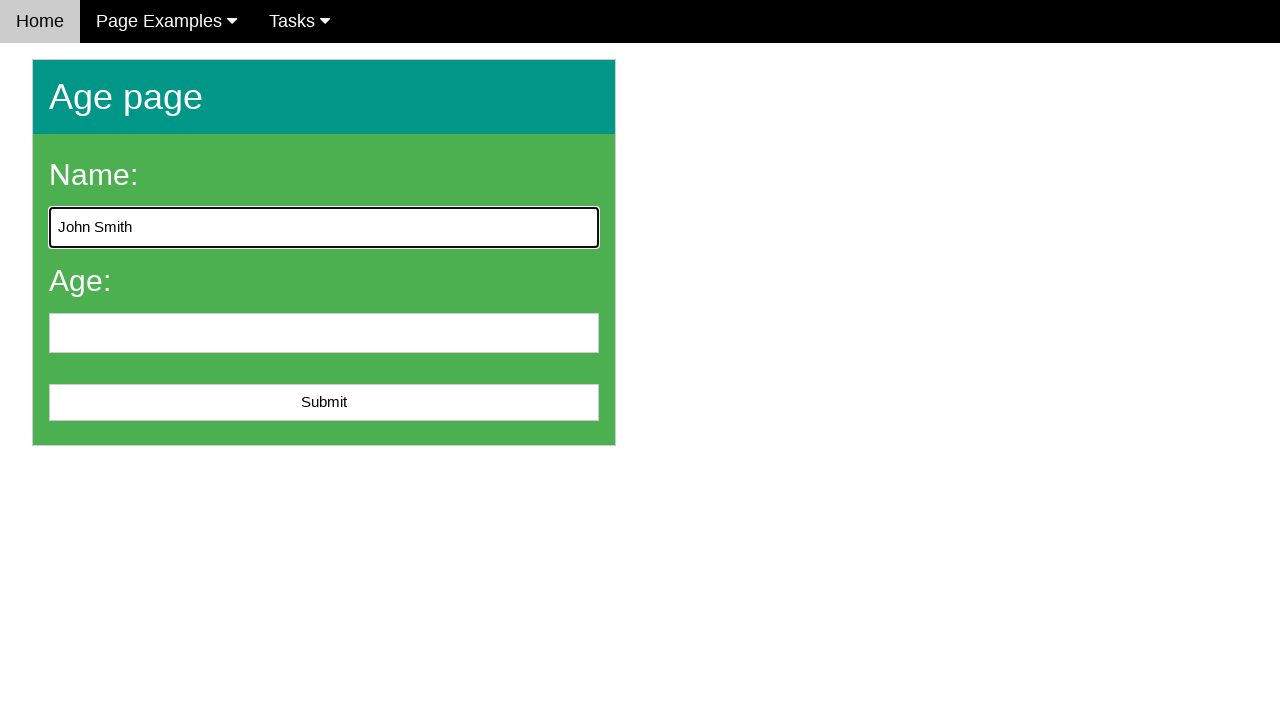

Filled age field with '25' on #age
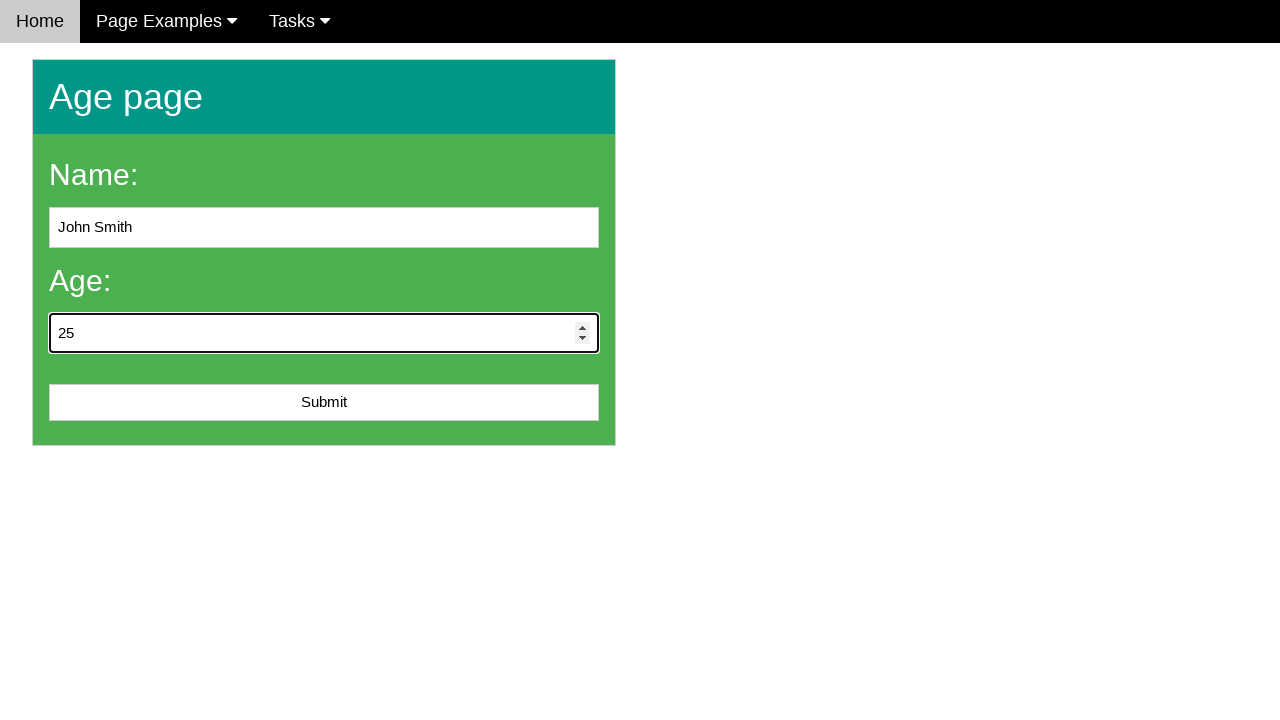

Clicked the submit button at (324, 403) on #submit
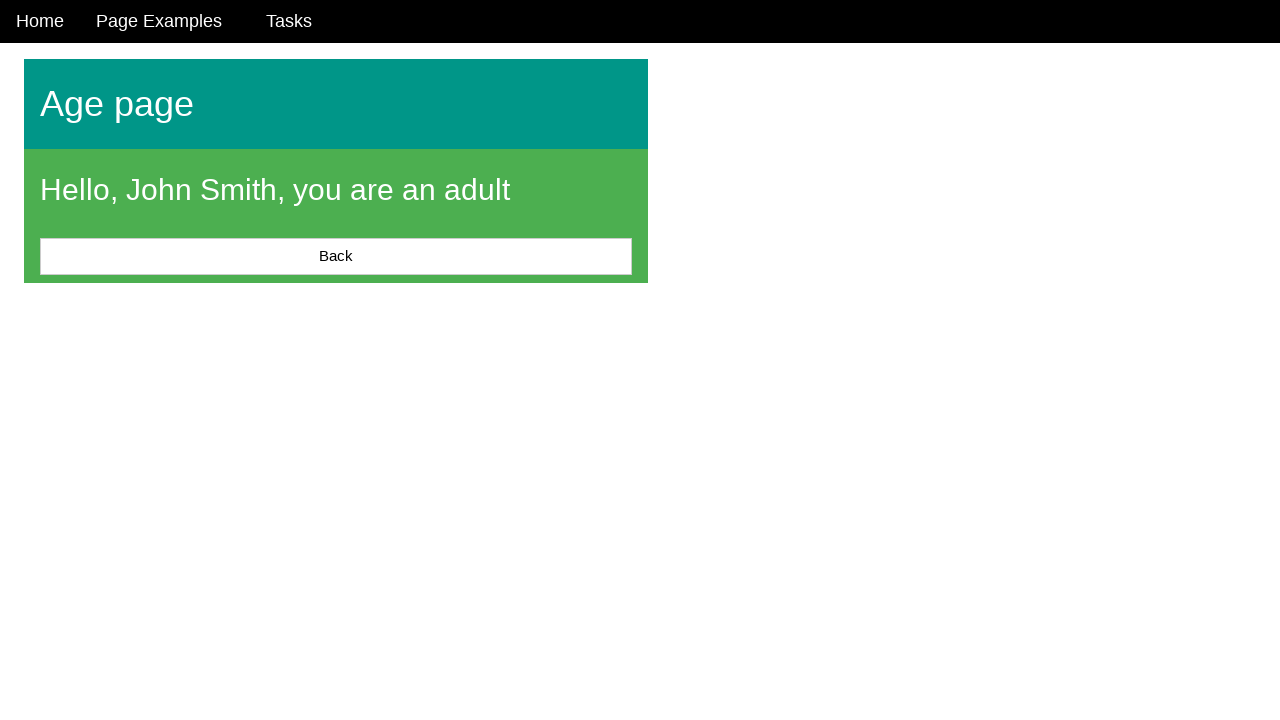

Result message loaded and displayed
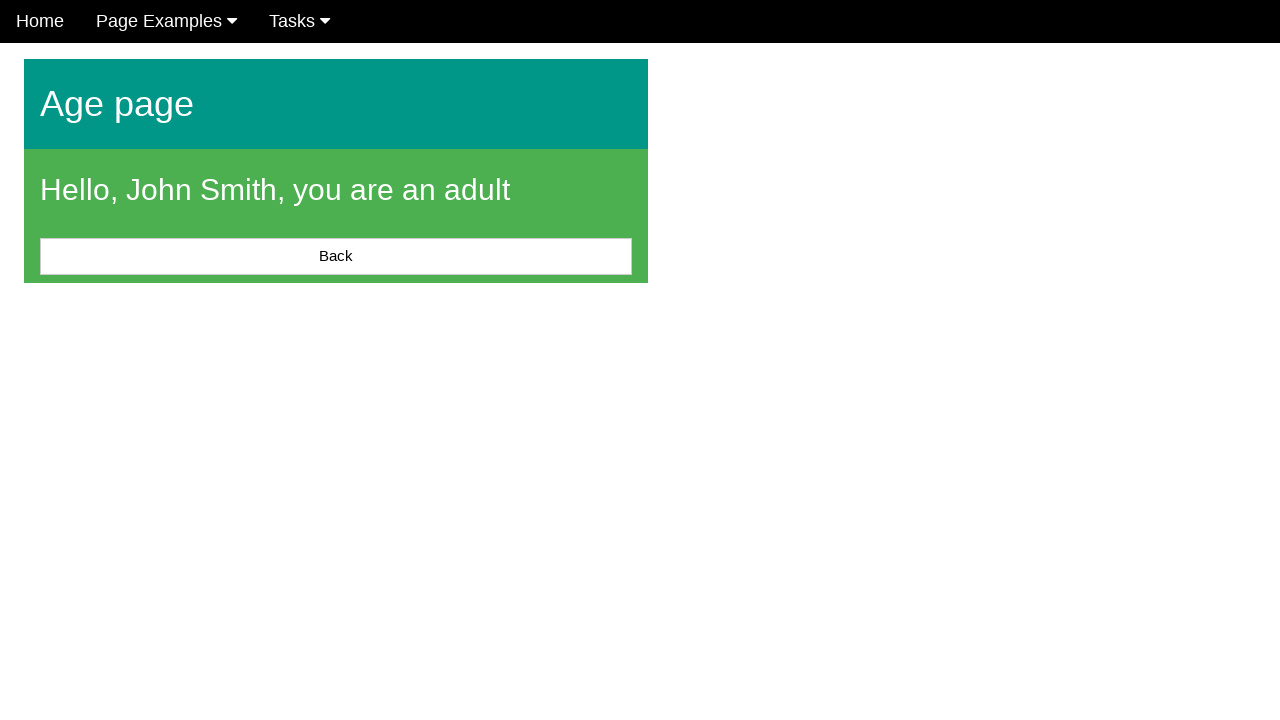

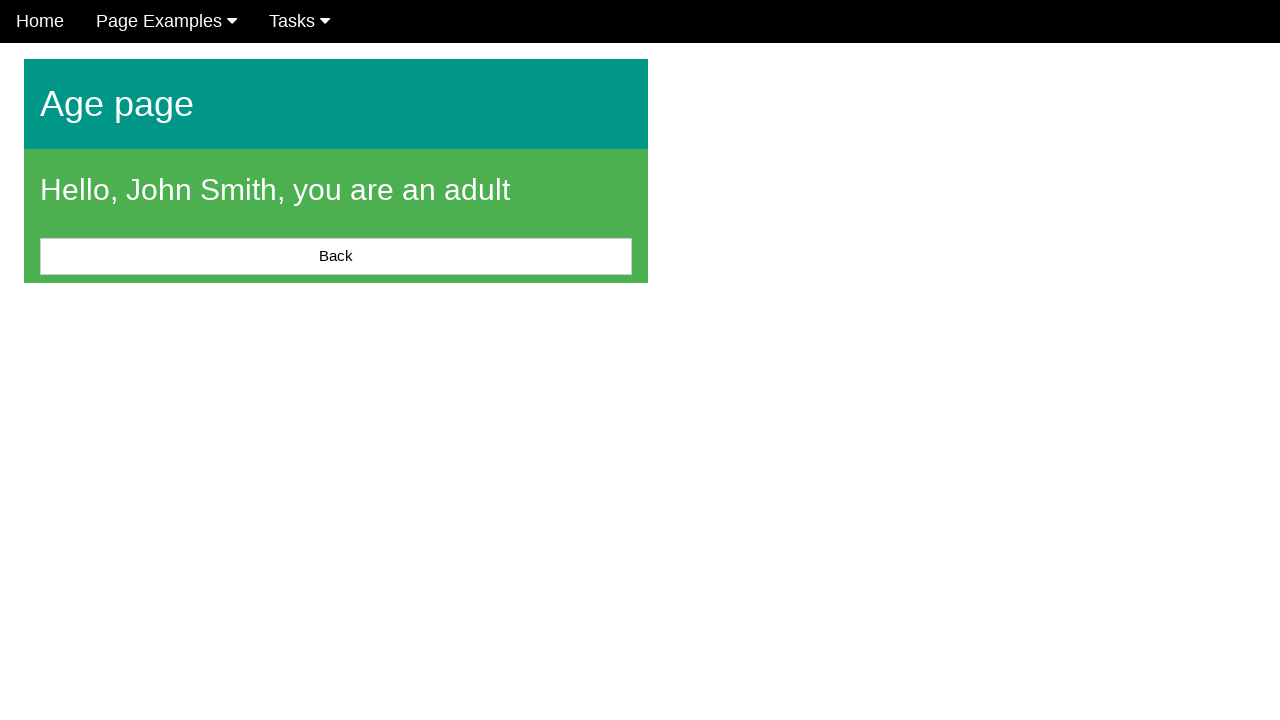